Tests jQuery UI custom dropdown functionality by selecting options from speed and number dropdowns

Starting URL: https://jqueryui.com/resources/demos/selectmenu/default.html

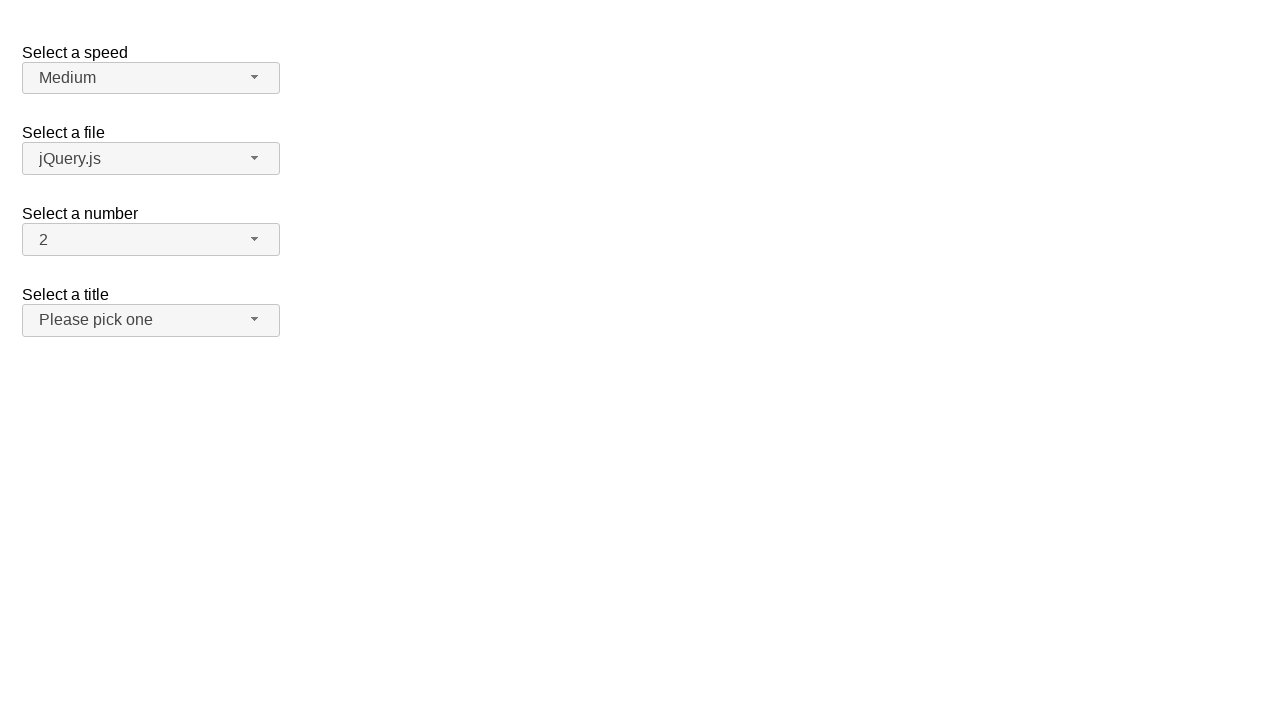

Clicked speed dropdown button at (151, 78) on xpath=//span[@id='speed-button']
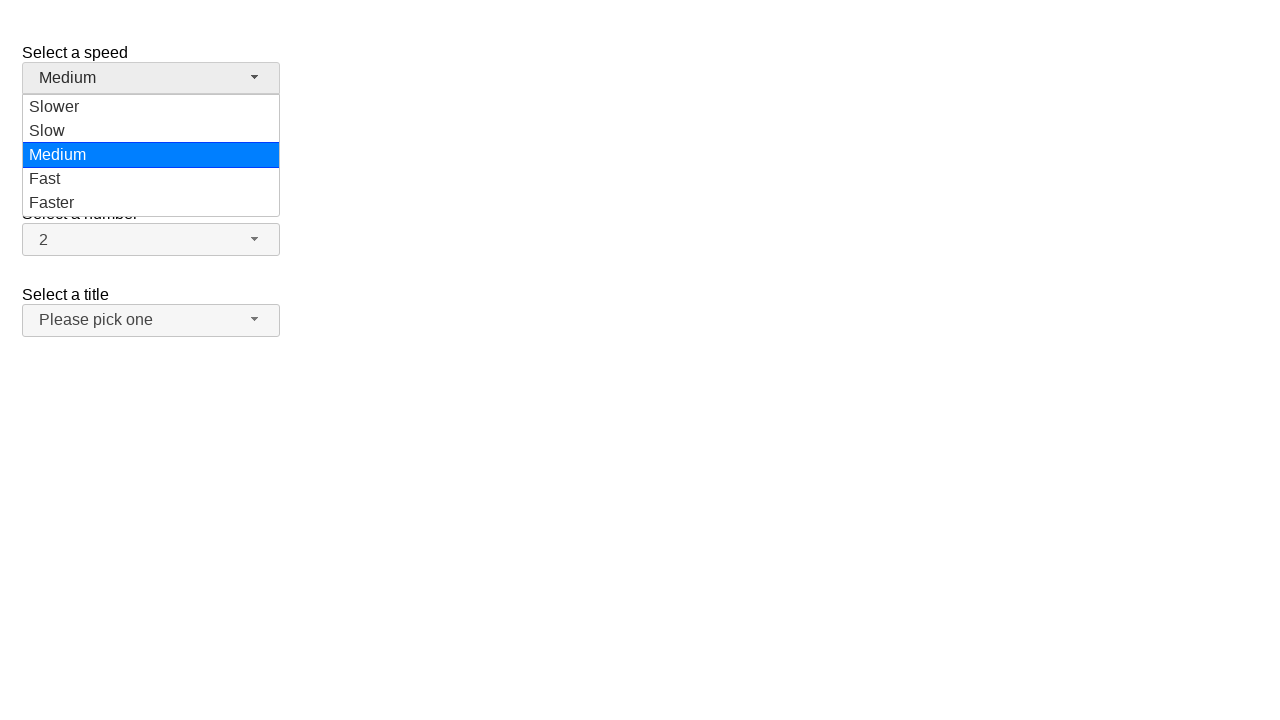

Speed dropdown menu loaded
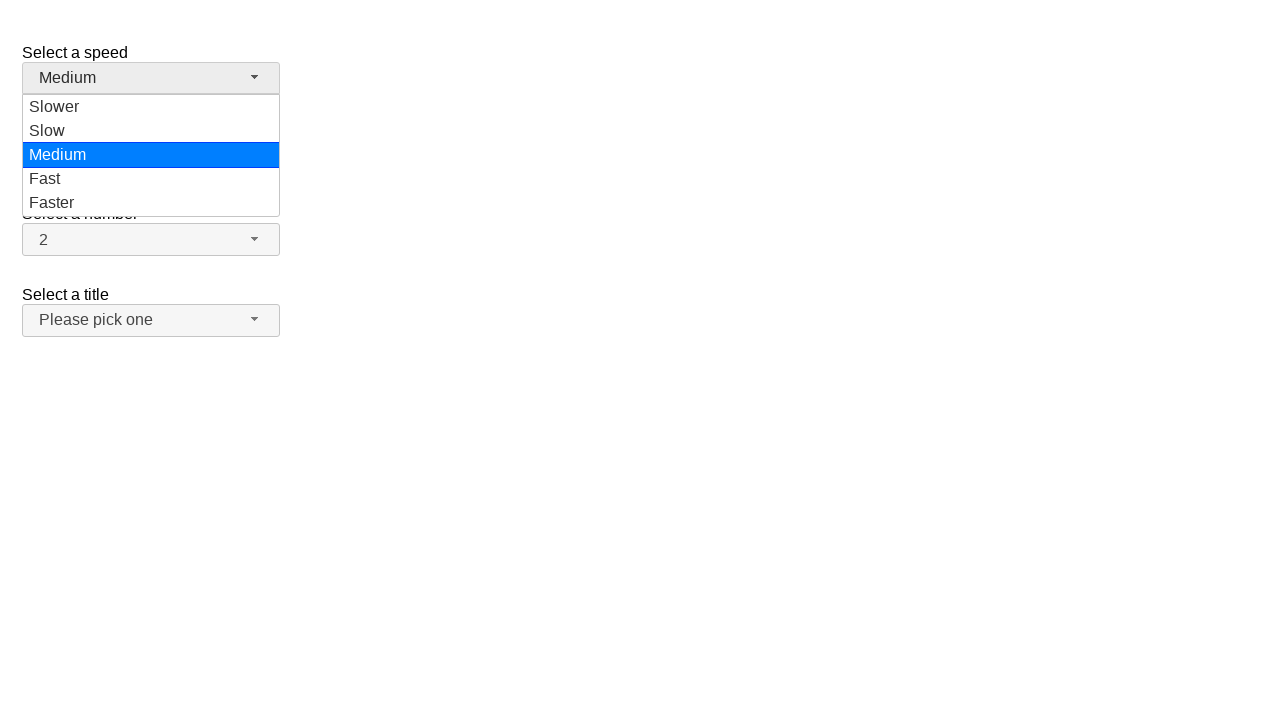

Retrieved all speed dropdown options
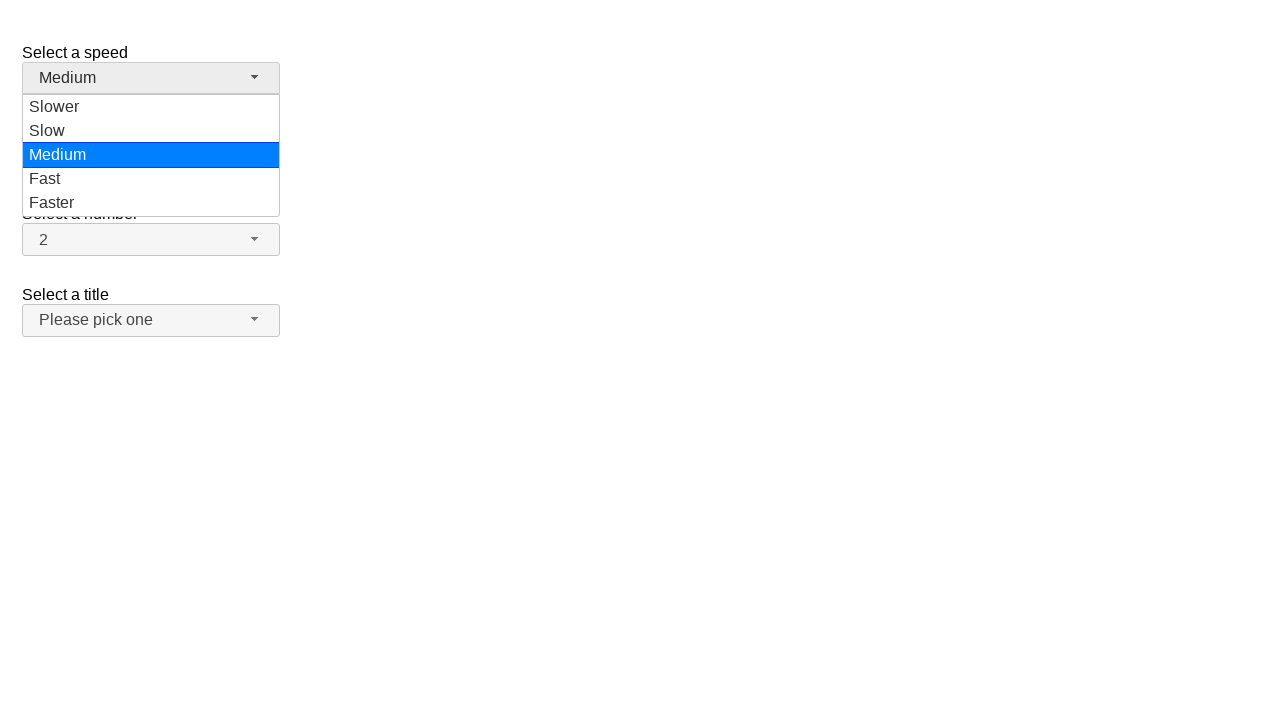

Scrolled 'Medium' option into view
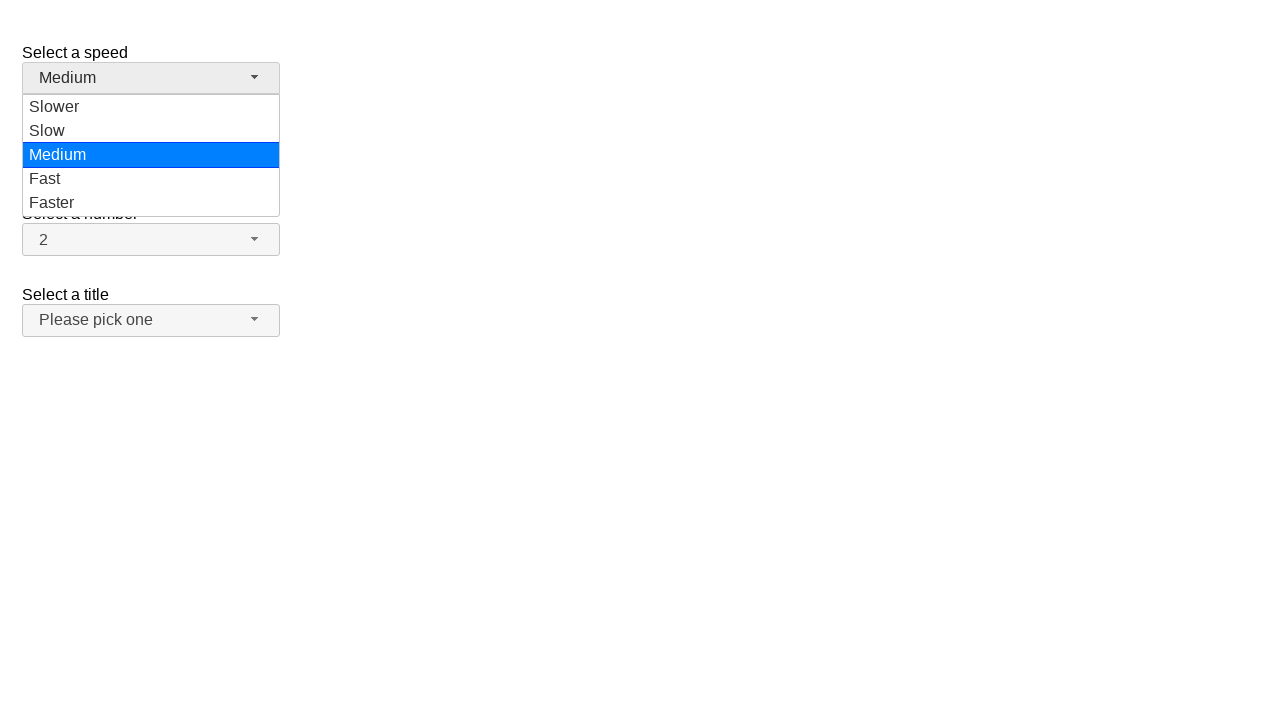

Clicked 'Medium' option in speed dropdown at (151, 155) on xpath=//ul[@id='speed-menu']/li/div >> nth=2
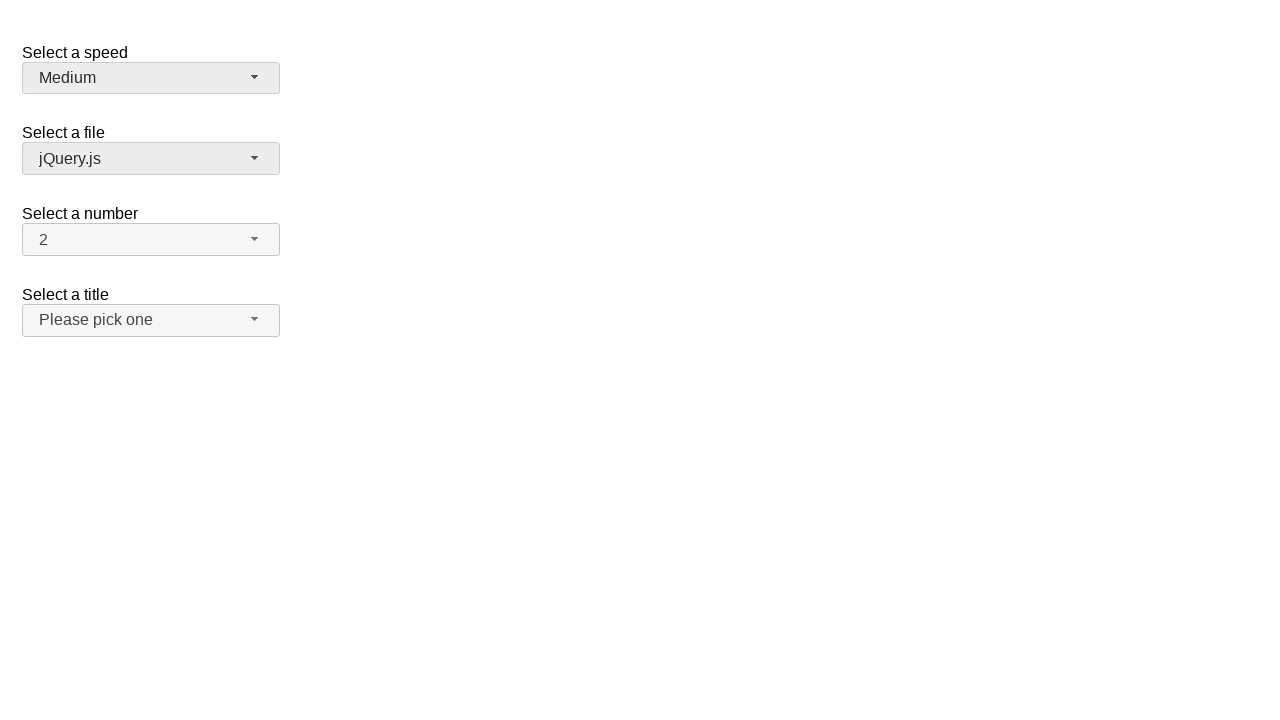

Verified 'Medium' was selected in speed dropdown
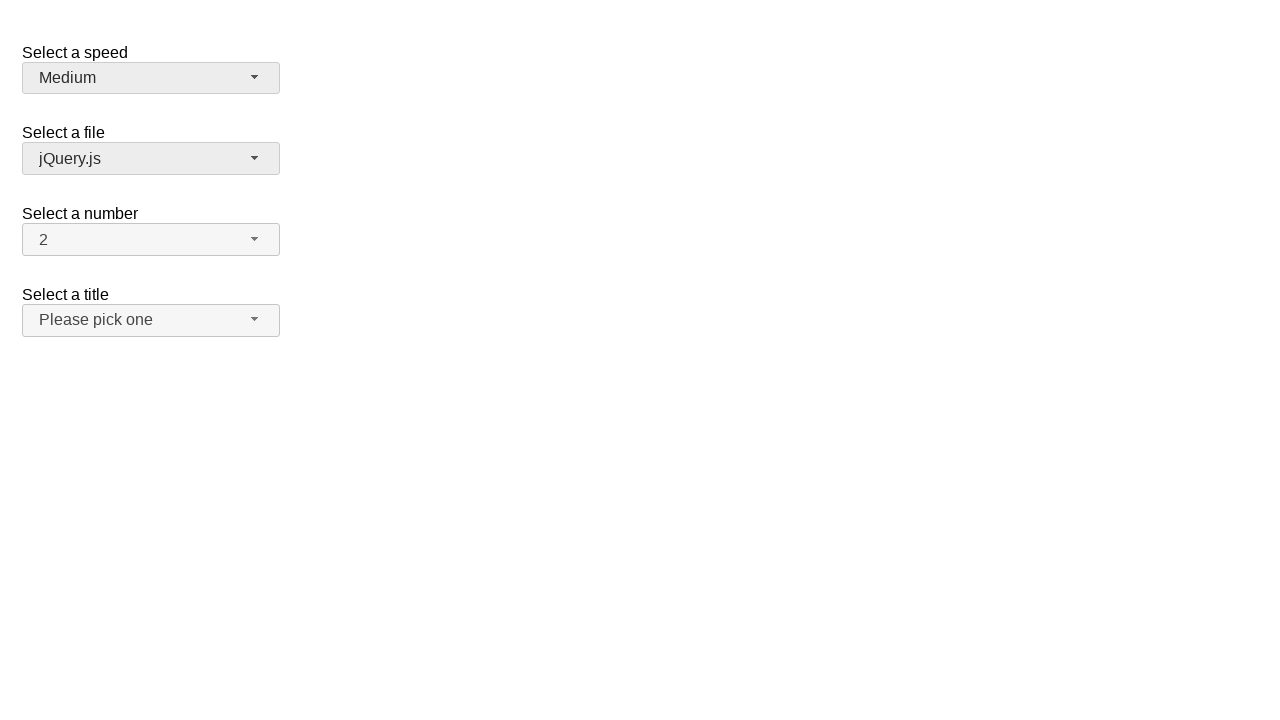

Clicked number dropdown button at (141, 240) on xpath=//span[@id='number-button']/span[@class='ui-selectmenu-text']
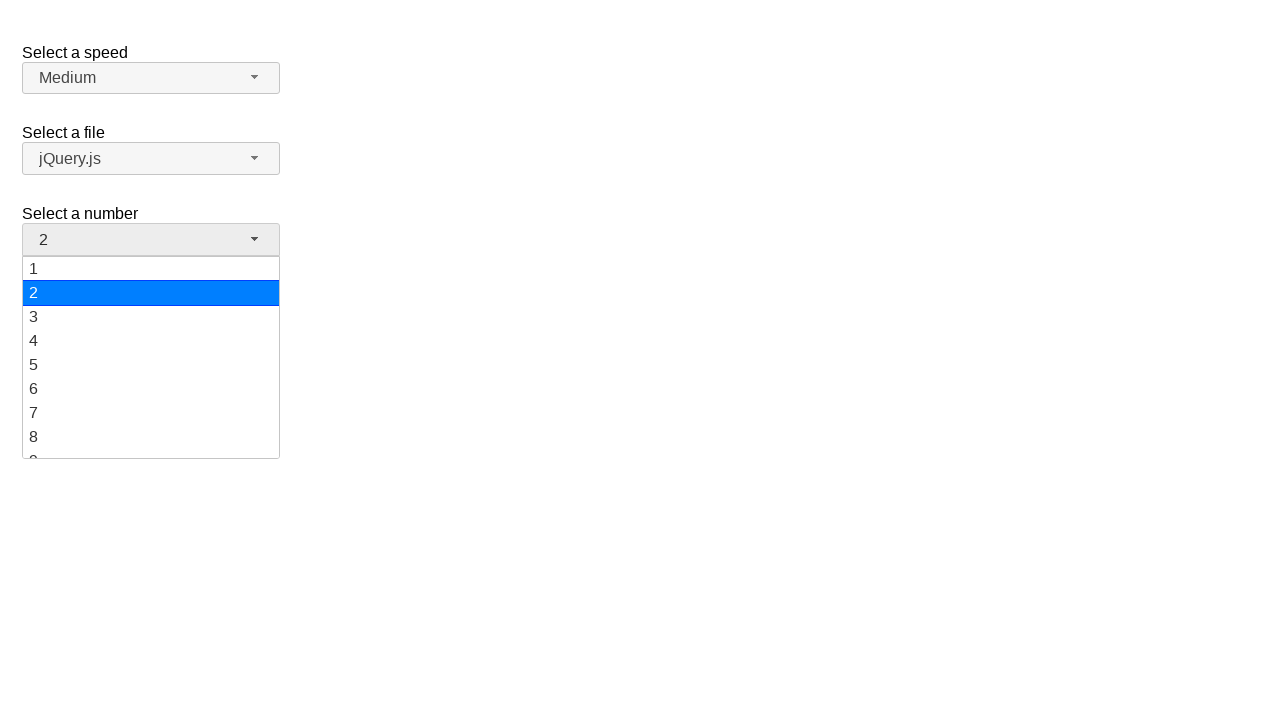

Number dropdown menu loaded
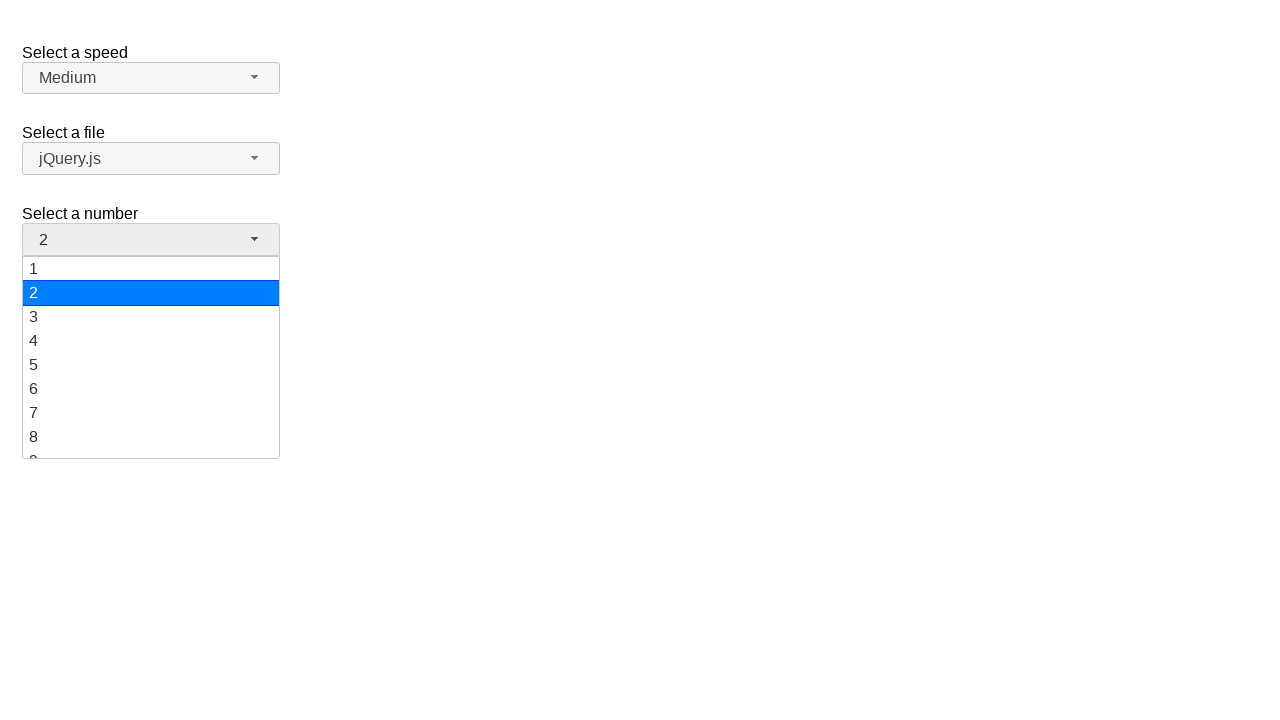

Retrieved all number dropdown options
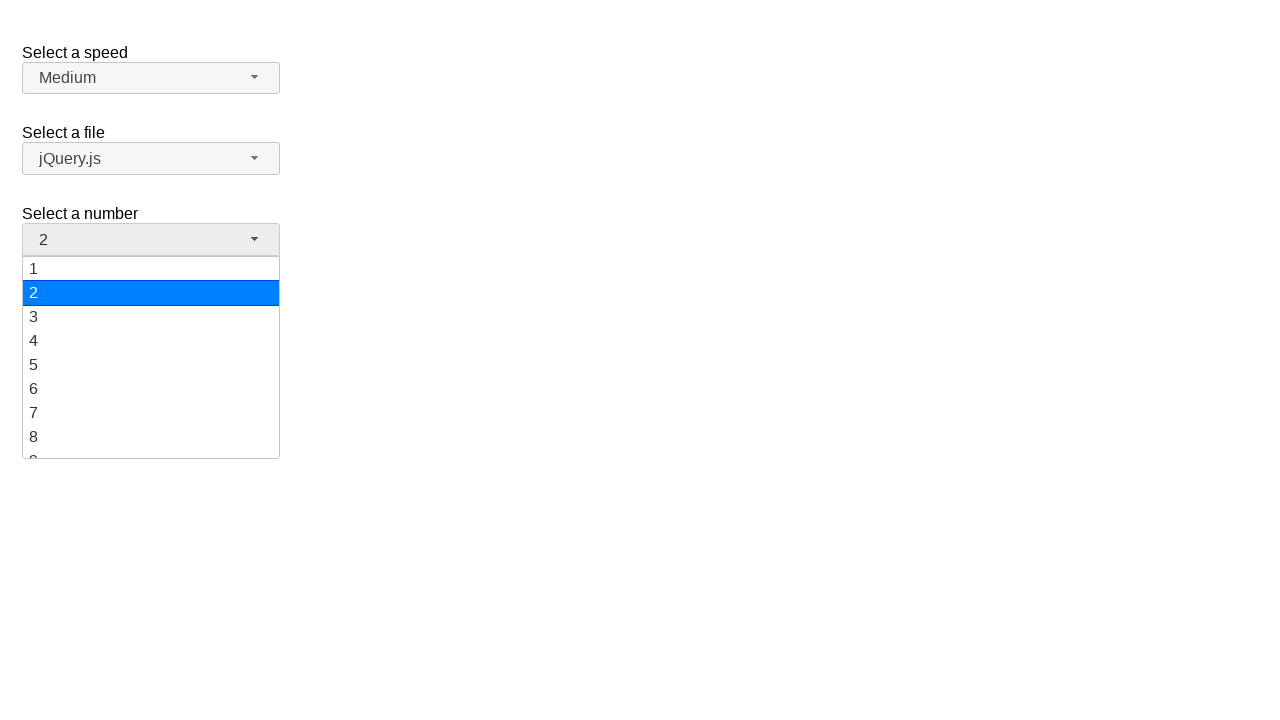

Scrolled '19' option into view
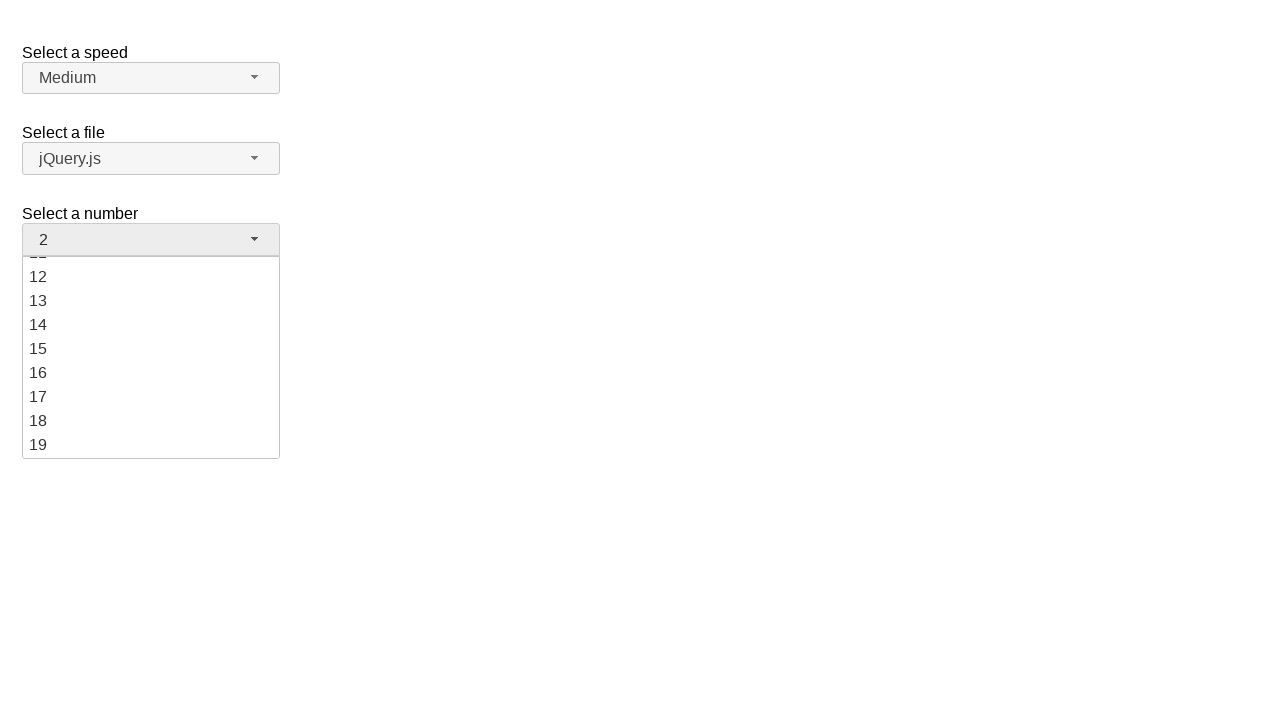

Clicked '19' option in number dropdown at (151, 445) on xpath=//ul[@id='number-menu']/li/div >> nth=18
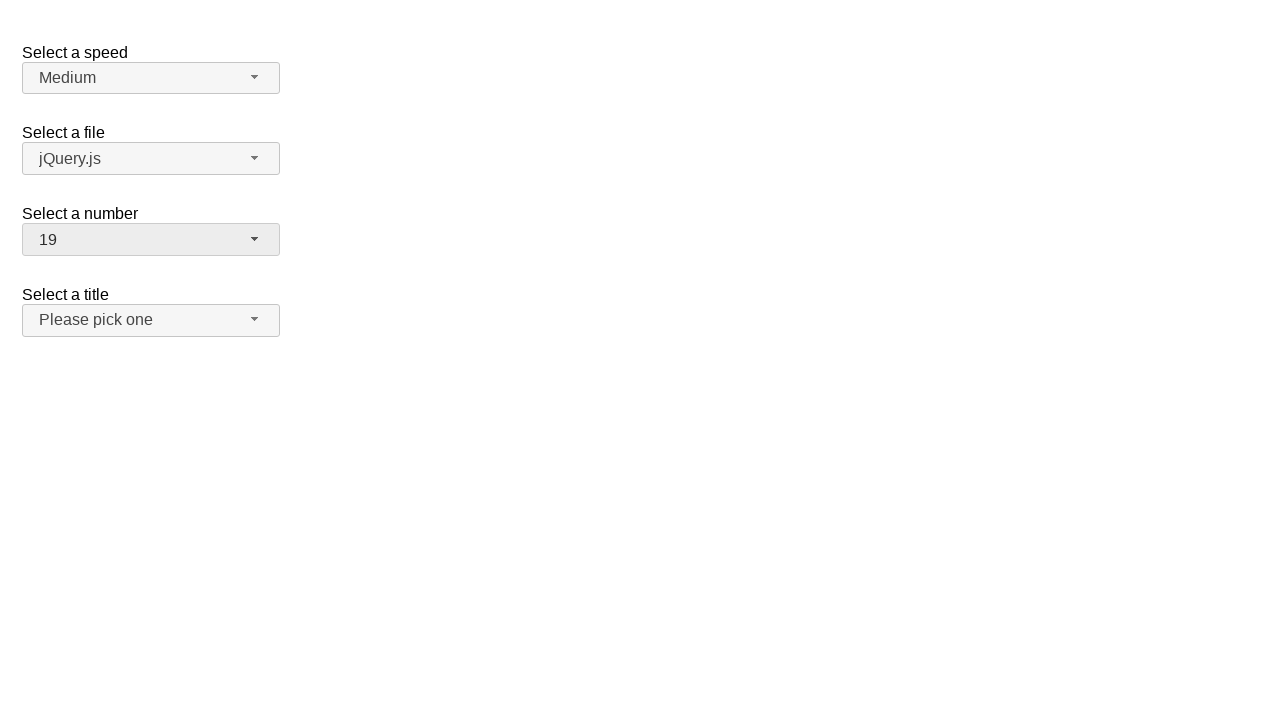

Verified '19' was selected in number dropdown
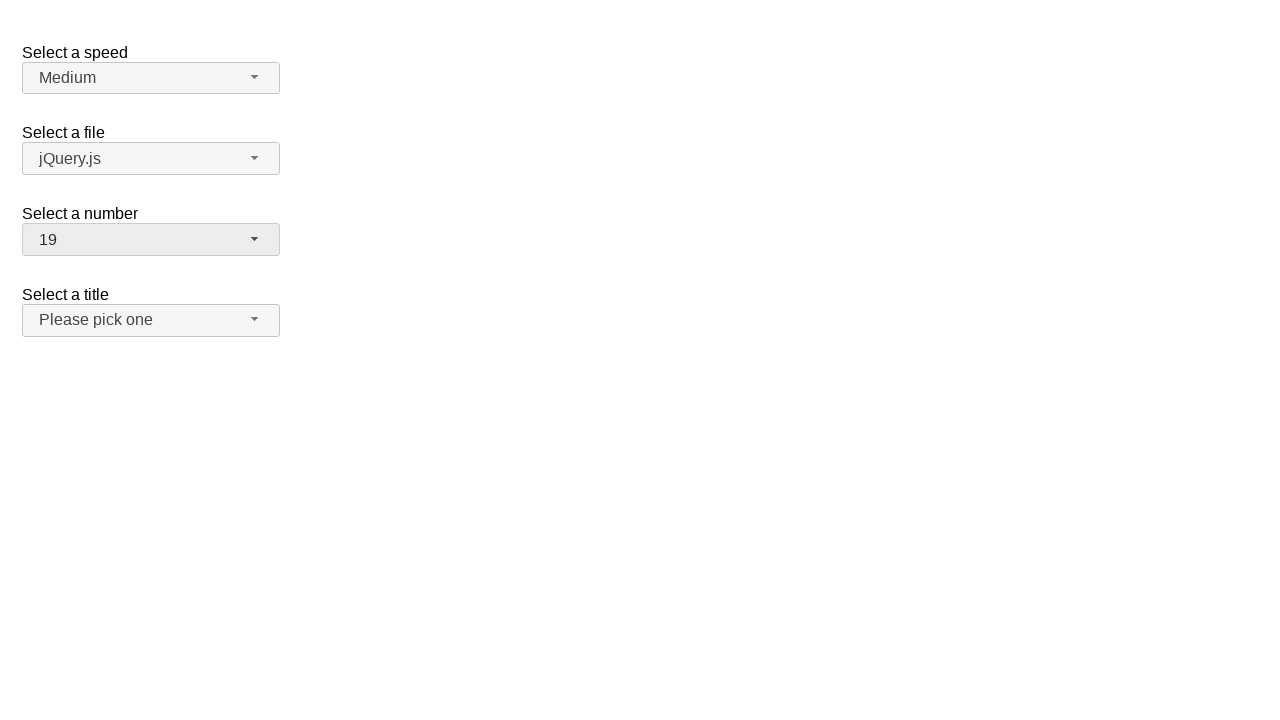

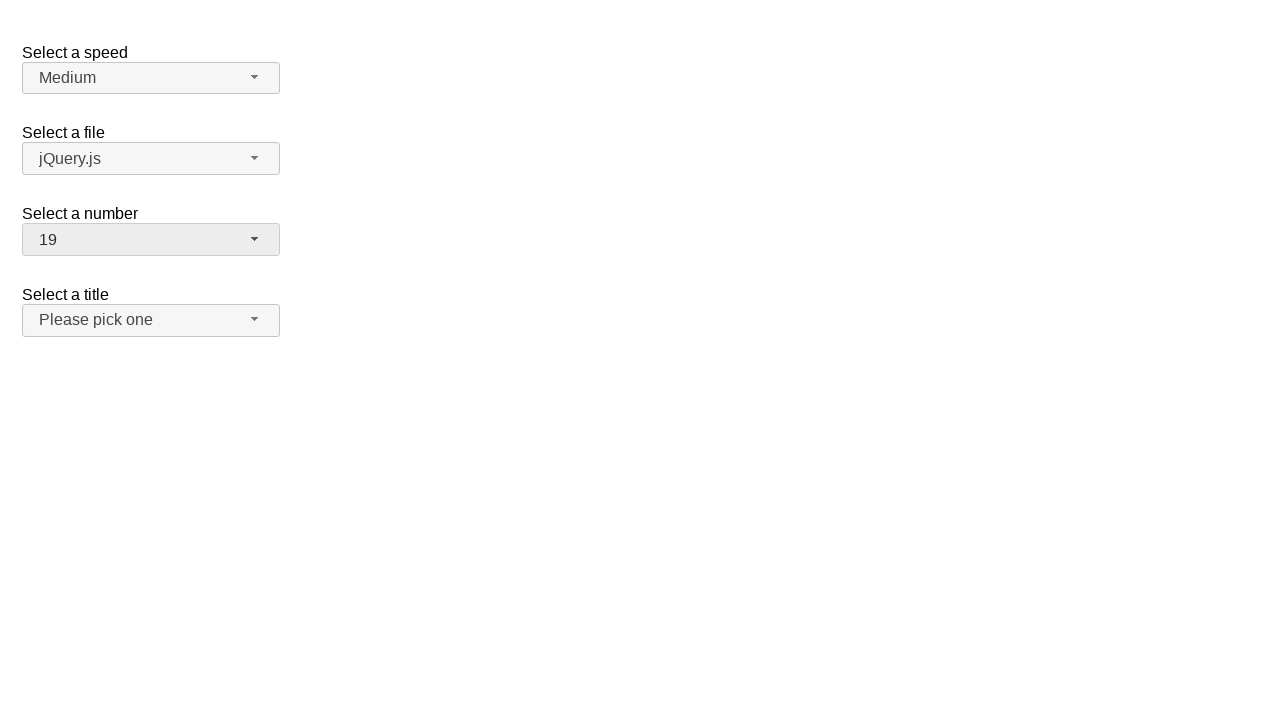